Tests JavaScript alert handling including accepting alerts, dismissing confirmation dialogs, and entering text in prompt dialogs on a demo automation testing site

Starting URL: https://demo.automationtesting.in/Alerts.html

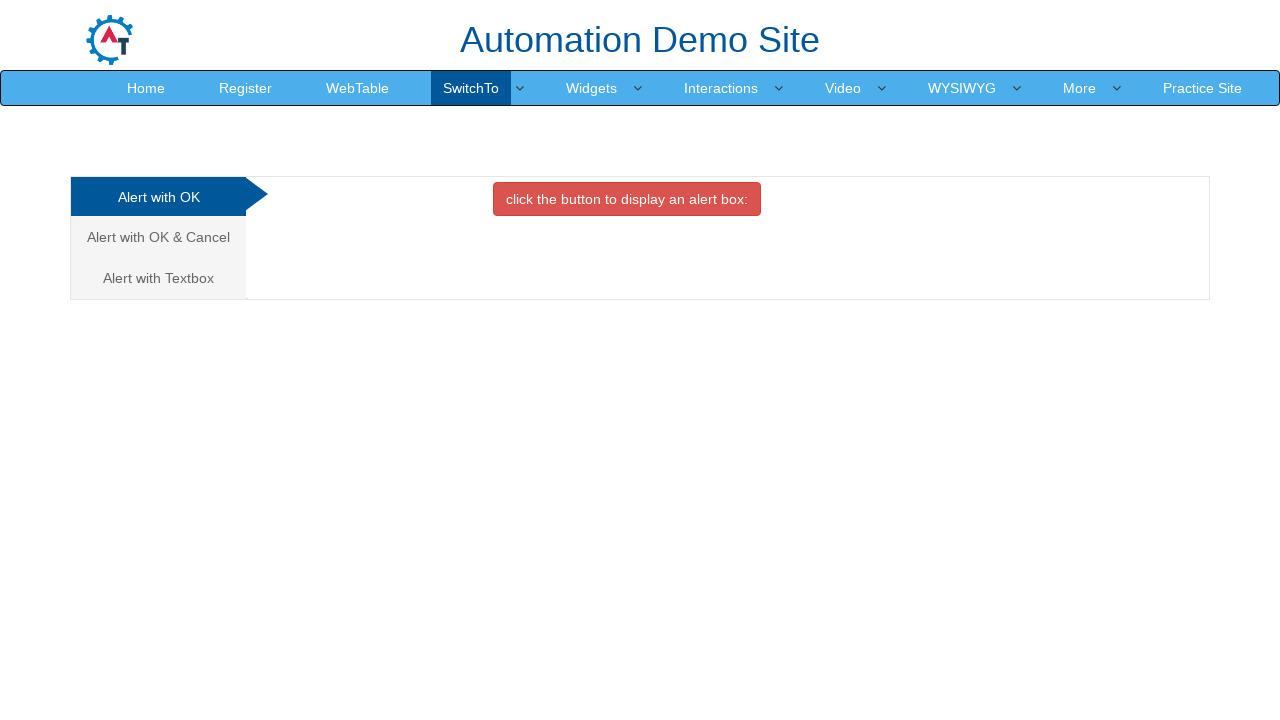

Clicked OK tab to trigger alert at (627, 199) on #OKTab
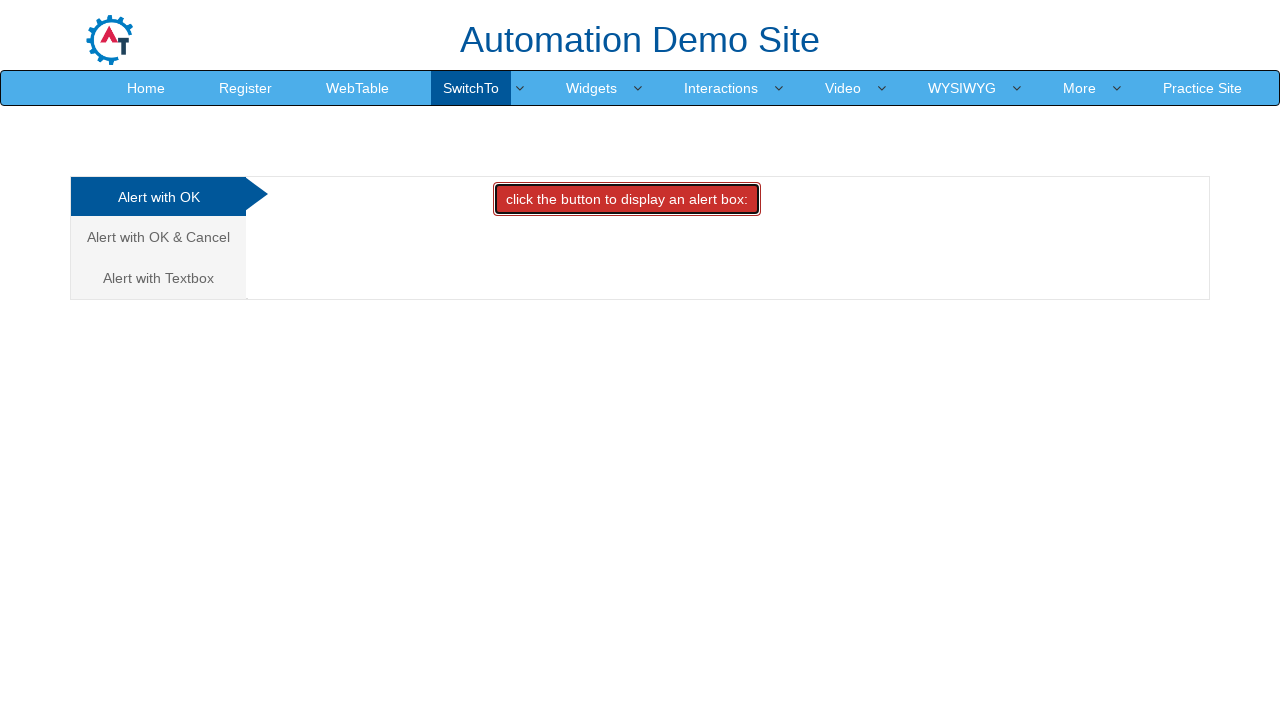

Set up dialog handler to accept alerts
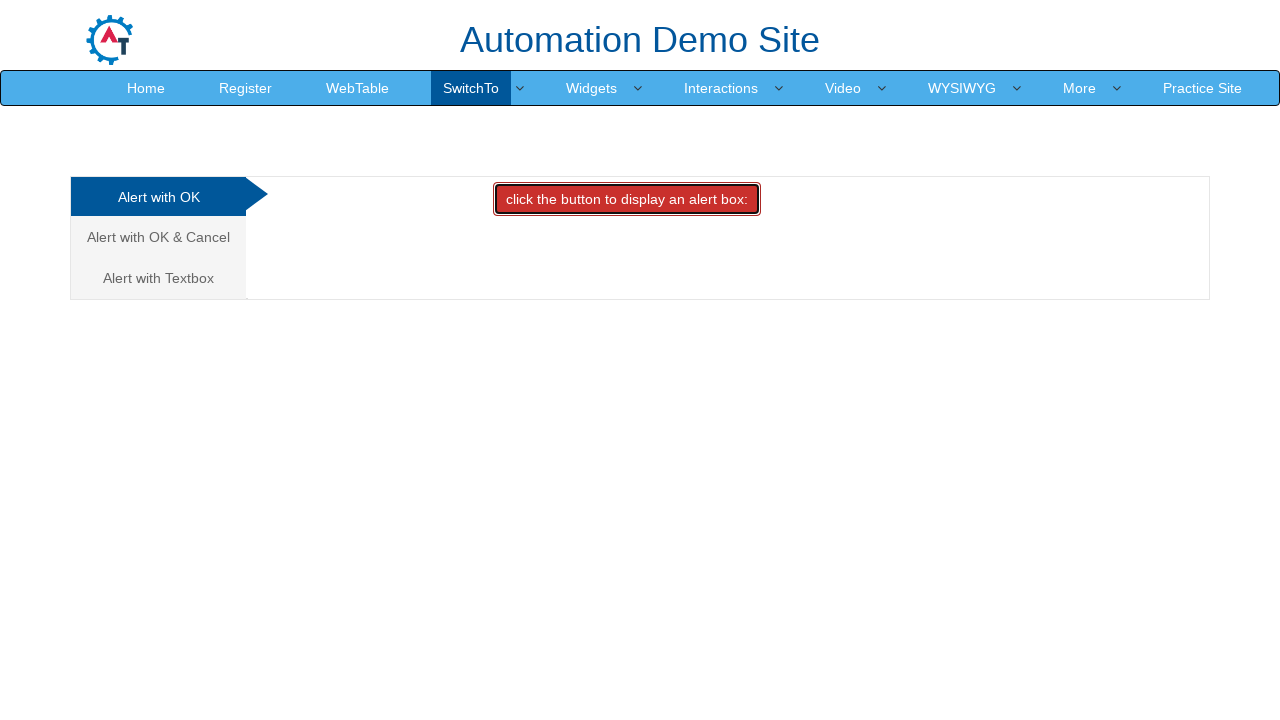

Waited for alert to be processed
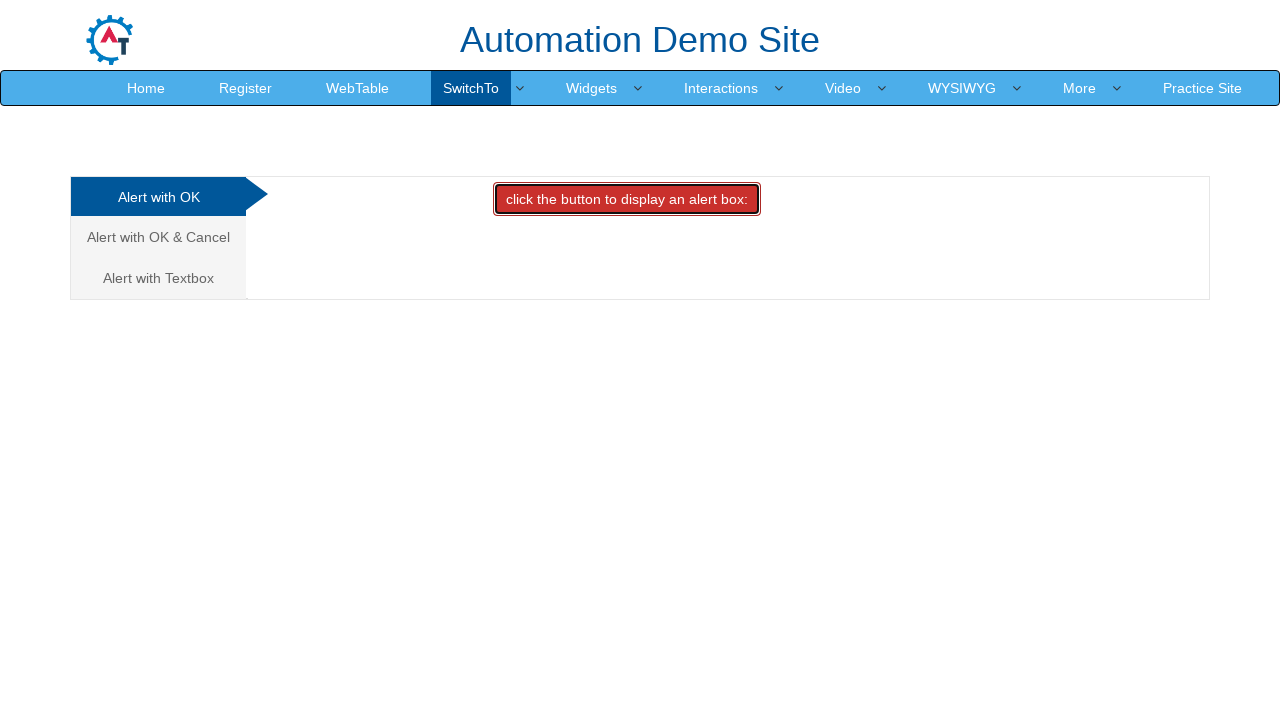

Clicked CancelTab navigation link at (158, 237) on a[href='#CancelTab']
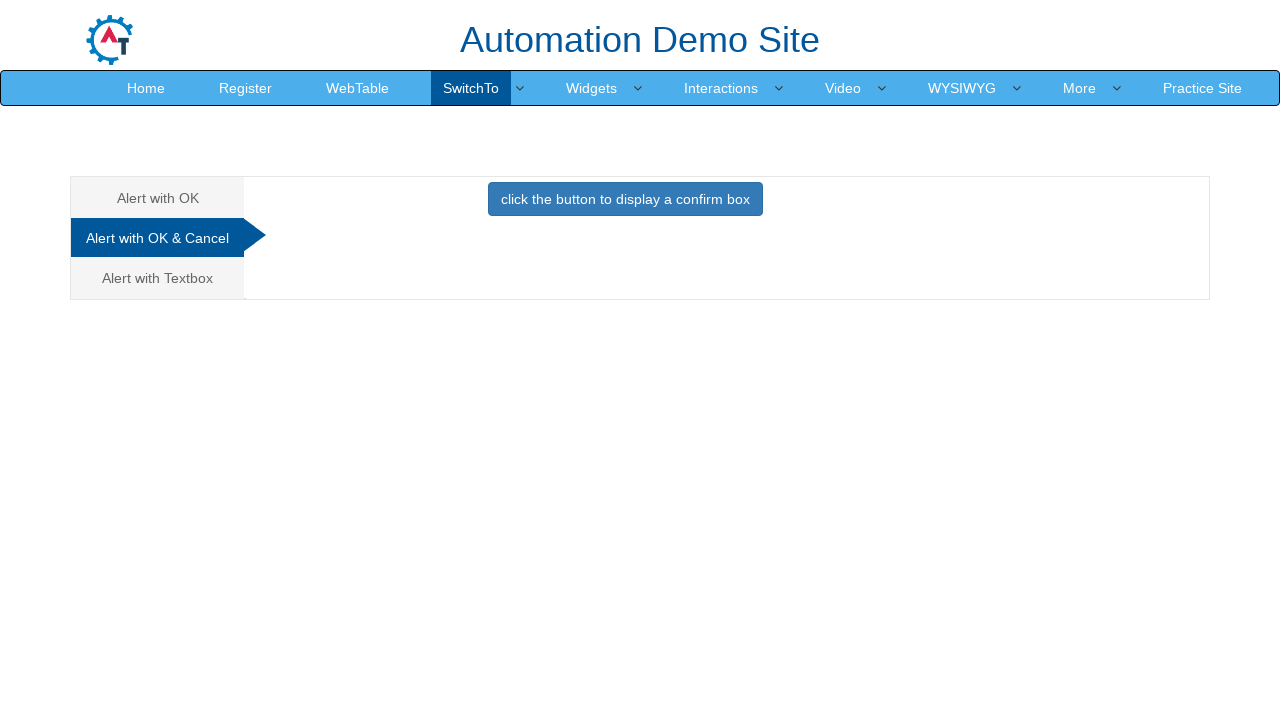

Clicked CancelTab button to trigger confirmation dialog at (625, 204) on #CancelTab
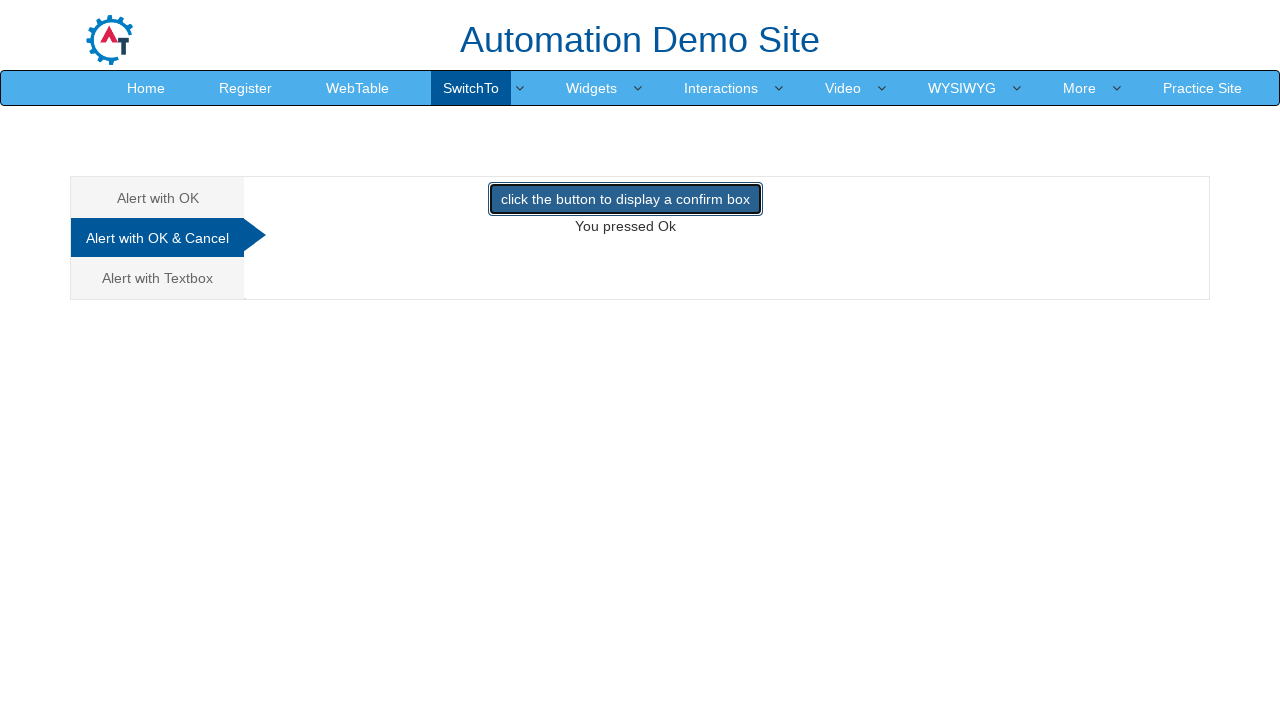

Set up dialog handler to dismiss confirmation dialogs
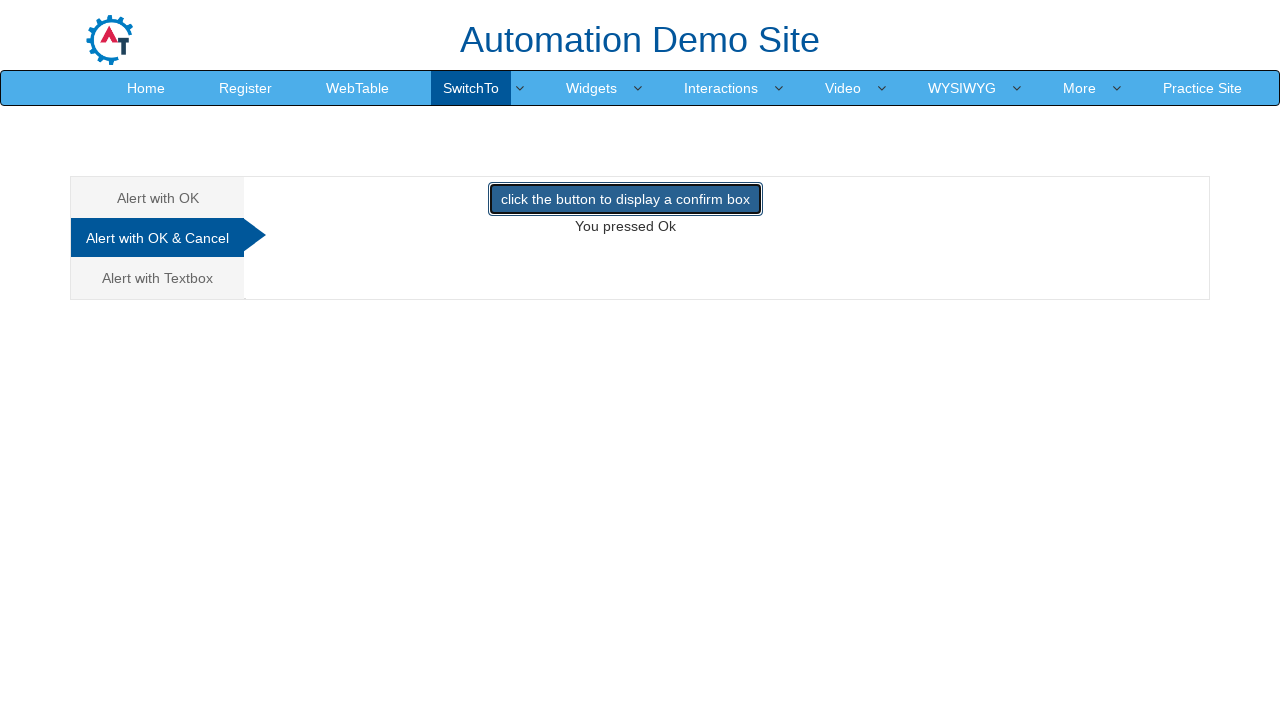

Waited for confirmation dialog to be processed
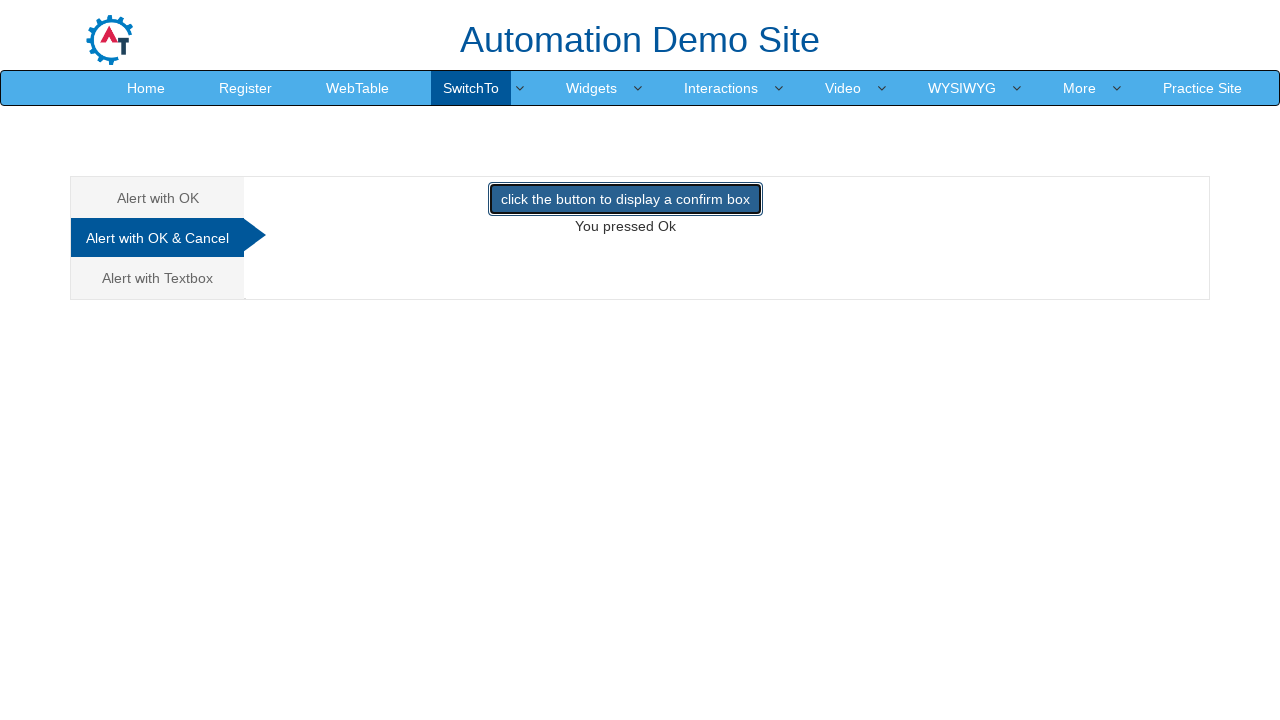

Clicked Textbox navigation link at (158, 278) on a[href='#Textbox']
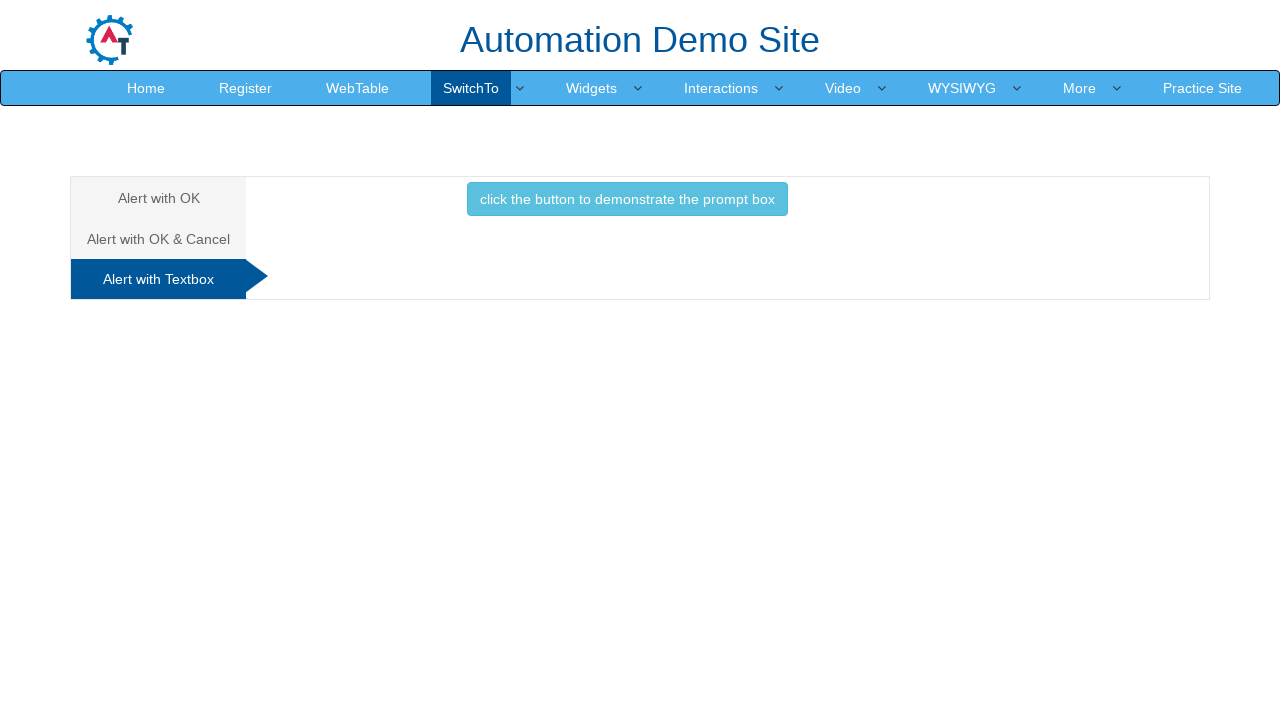

Set up dialog handler to accept prompt with text input
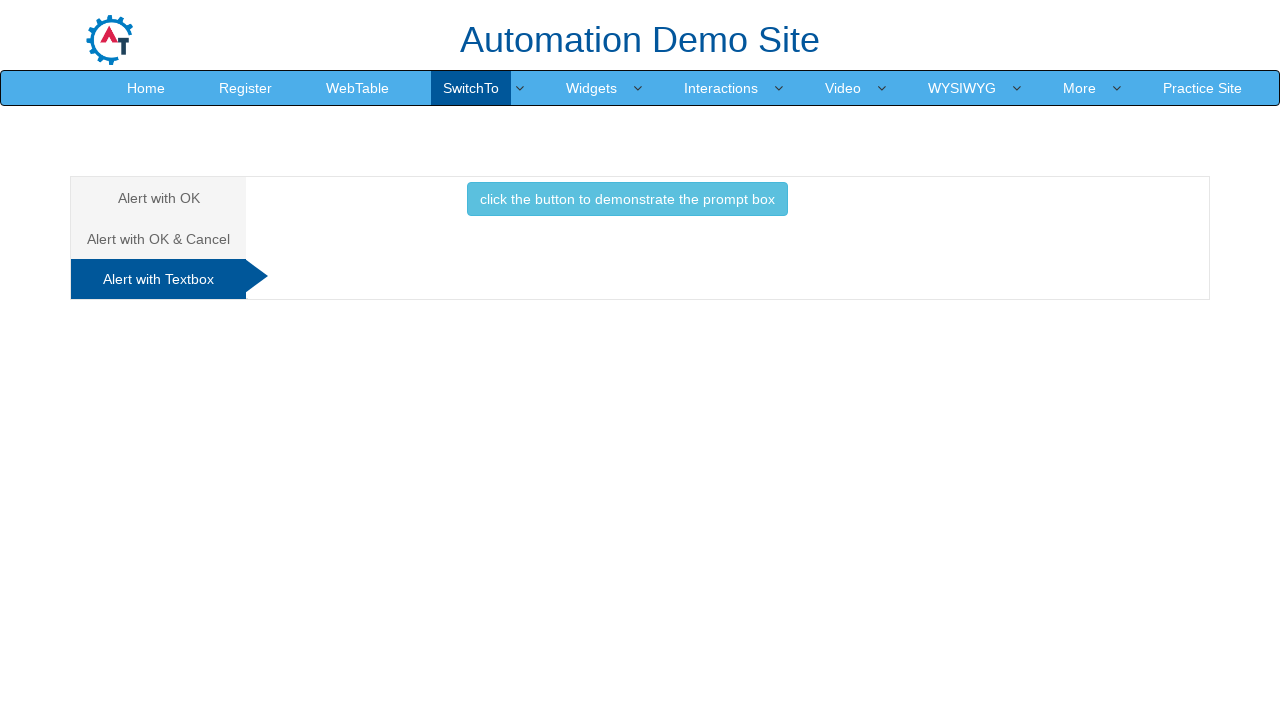

Clicked Textbox button to trigger prompt dialog at (627, 204) on #Textbox
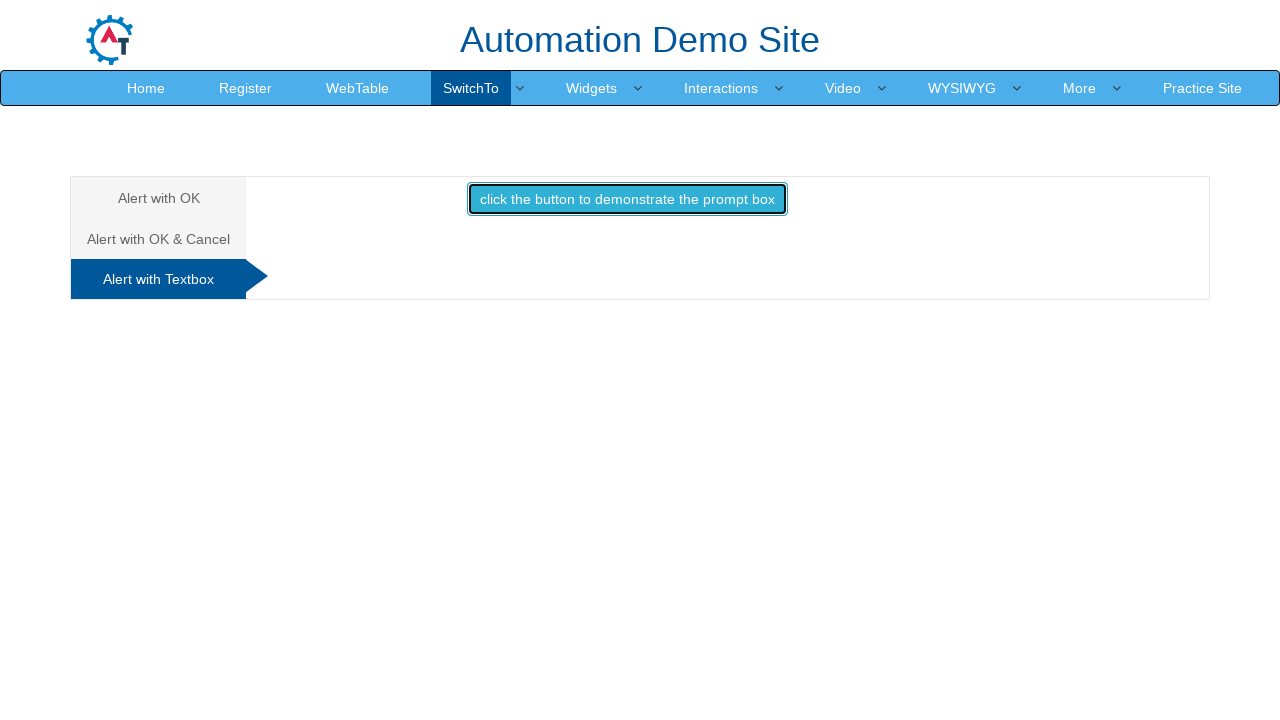

Waited for prompt dialog to be processed with name 'Jennifer' entered
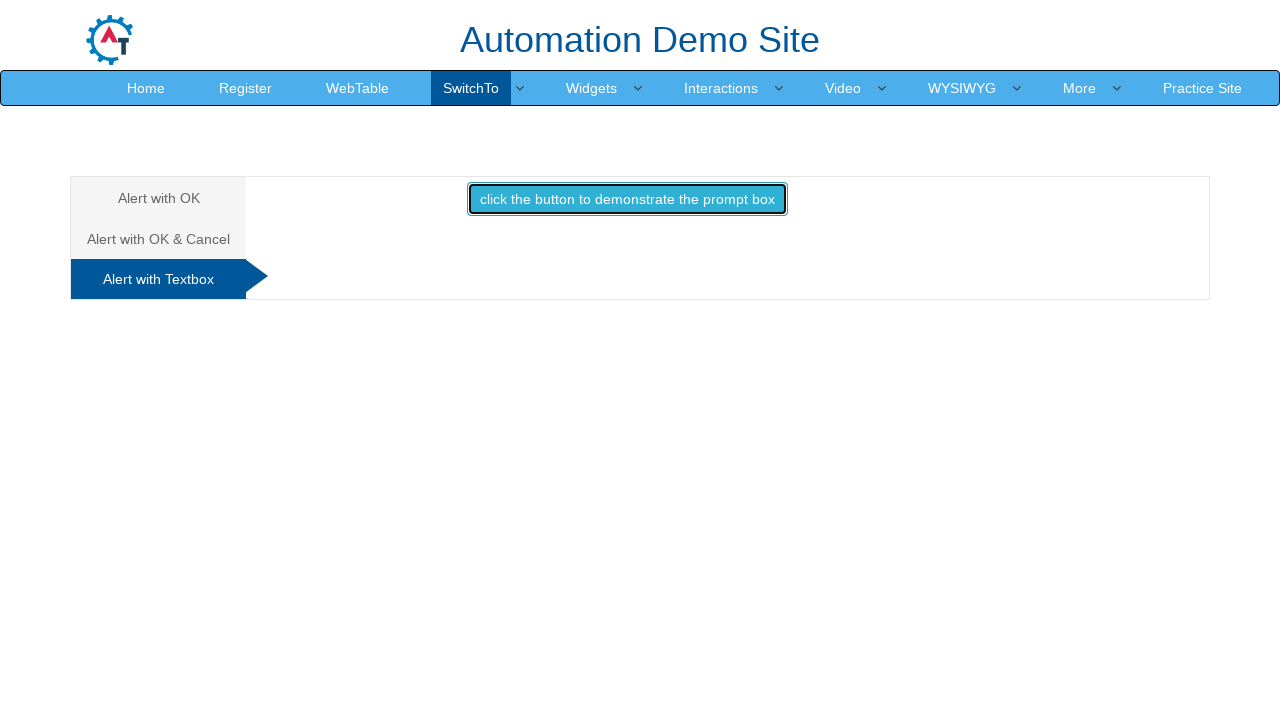

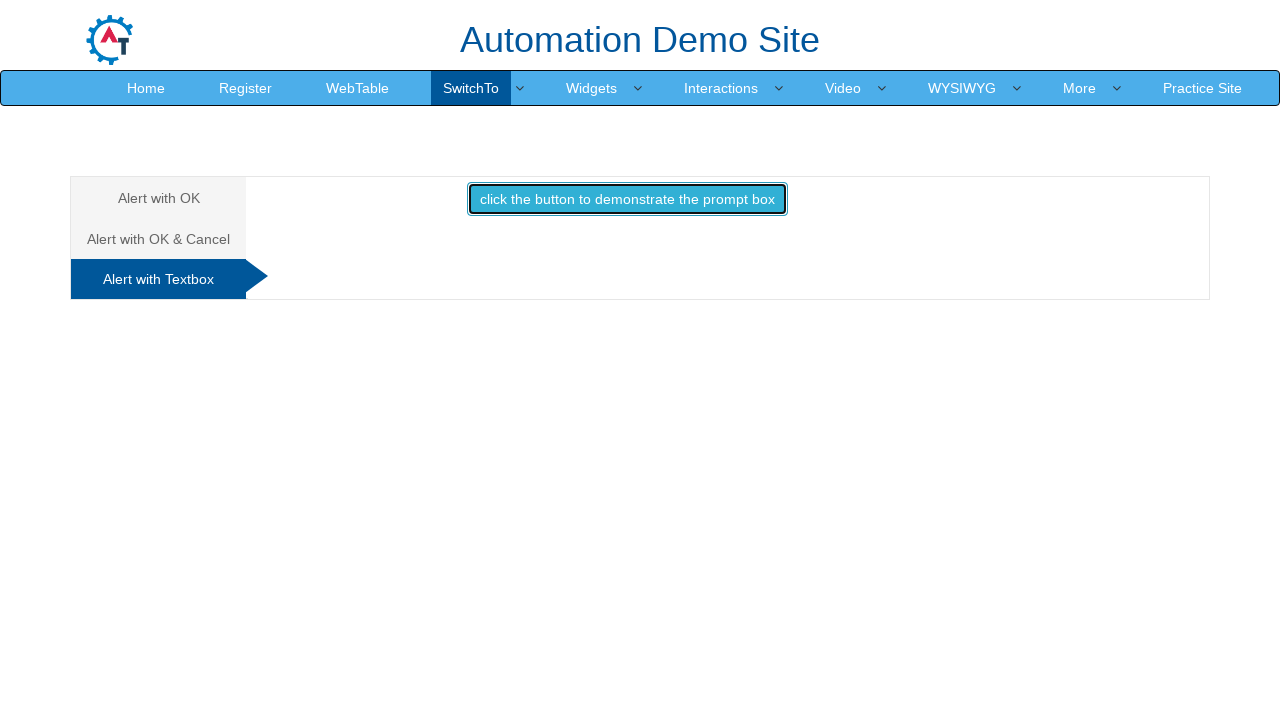